Tests the age form by entering a name and age, submitting the form, and verifying the resulting message

Starting URL: https://kristinek.github.io/site/examples/age

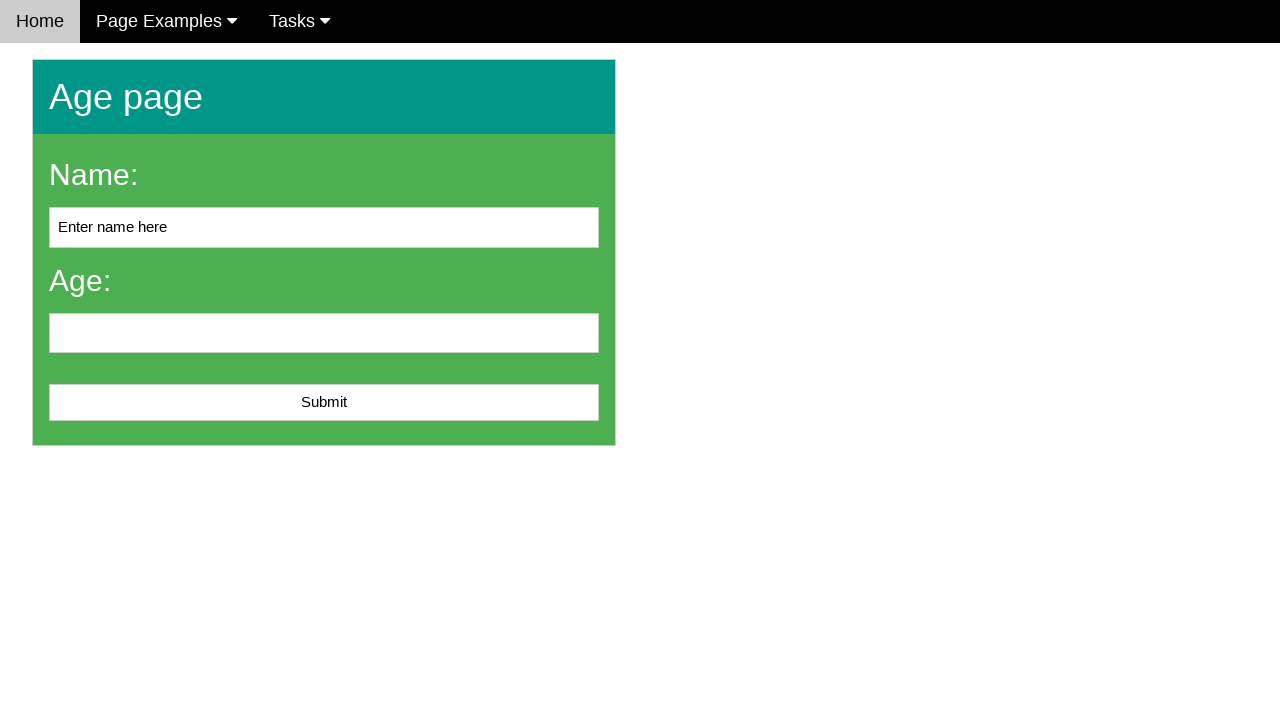

Cleared the name input field on #name
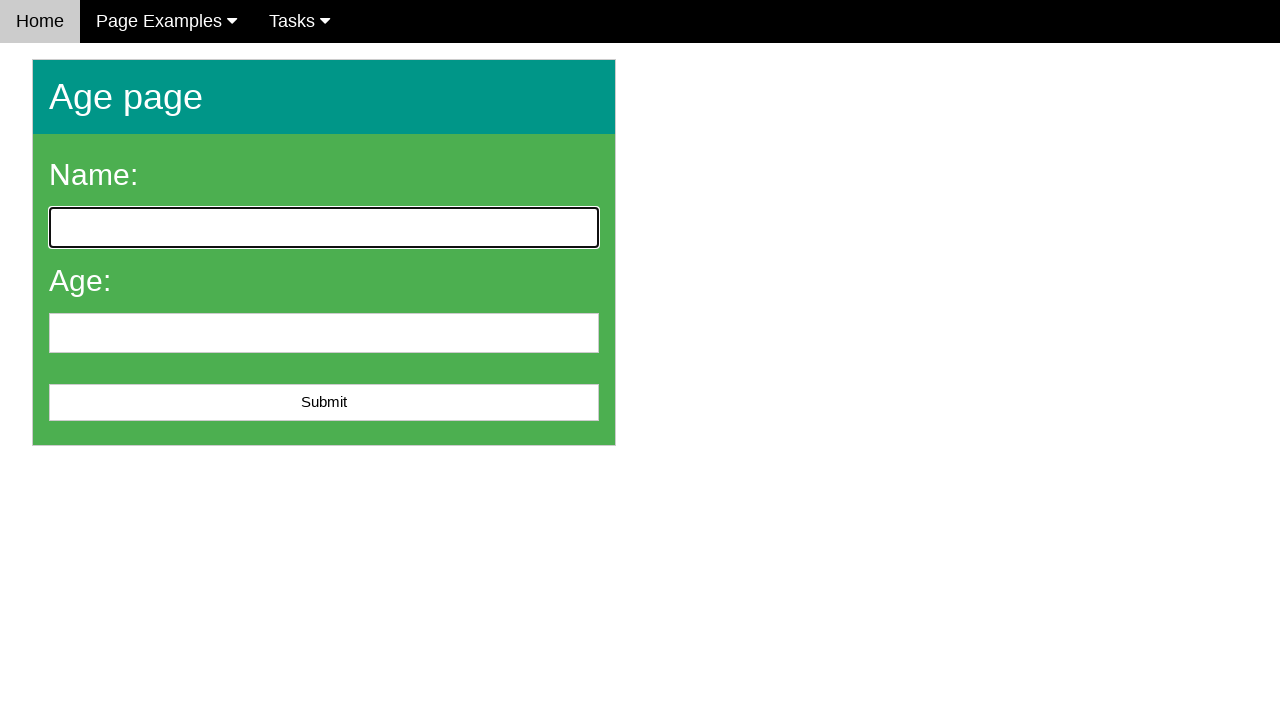

Filled name field with 'John Smith' on #name
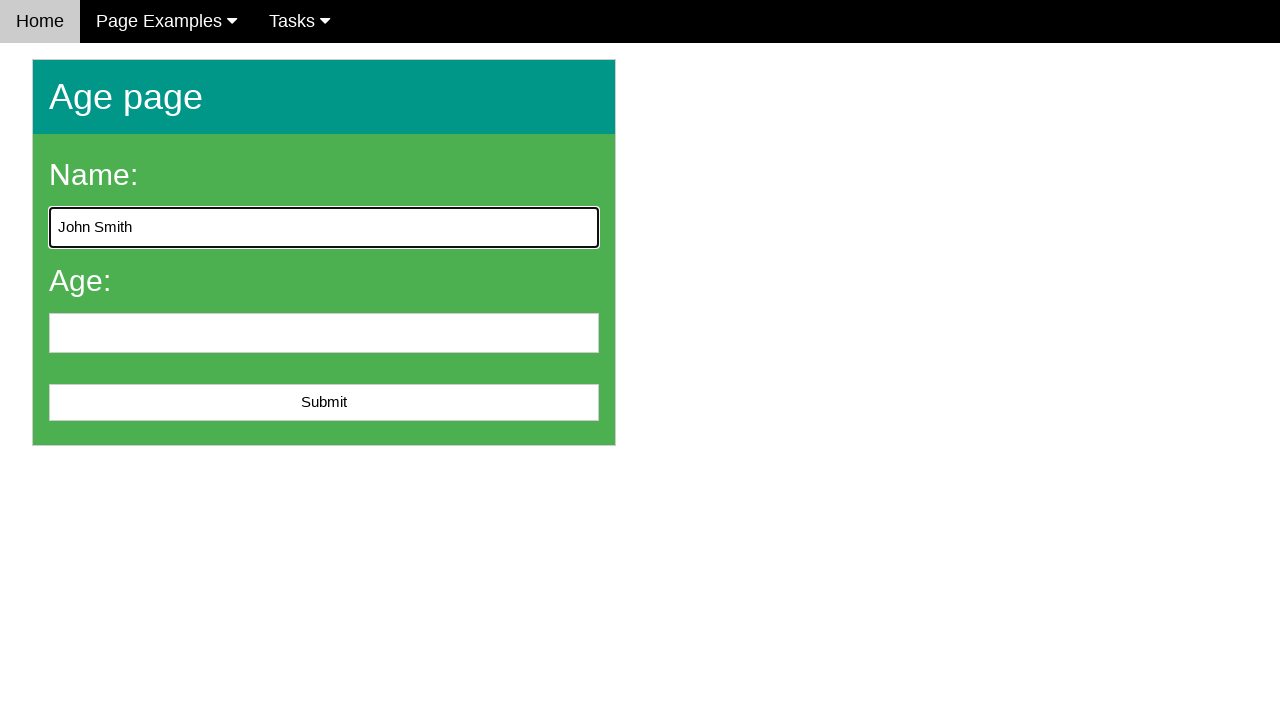

Filled age field with '25' on #age
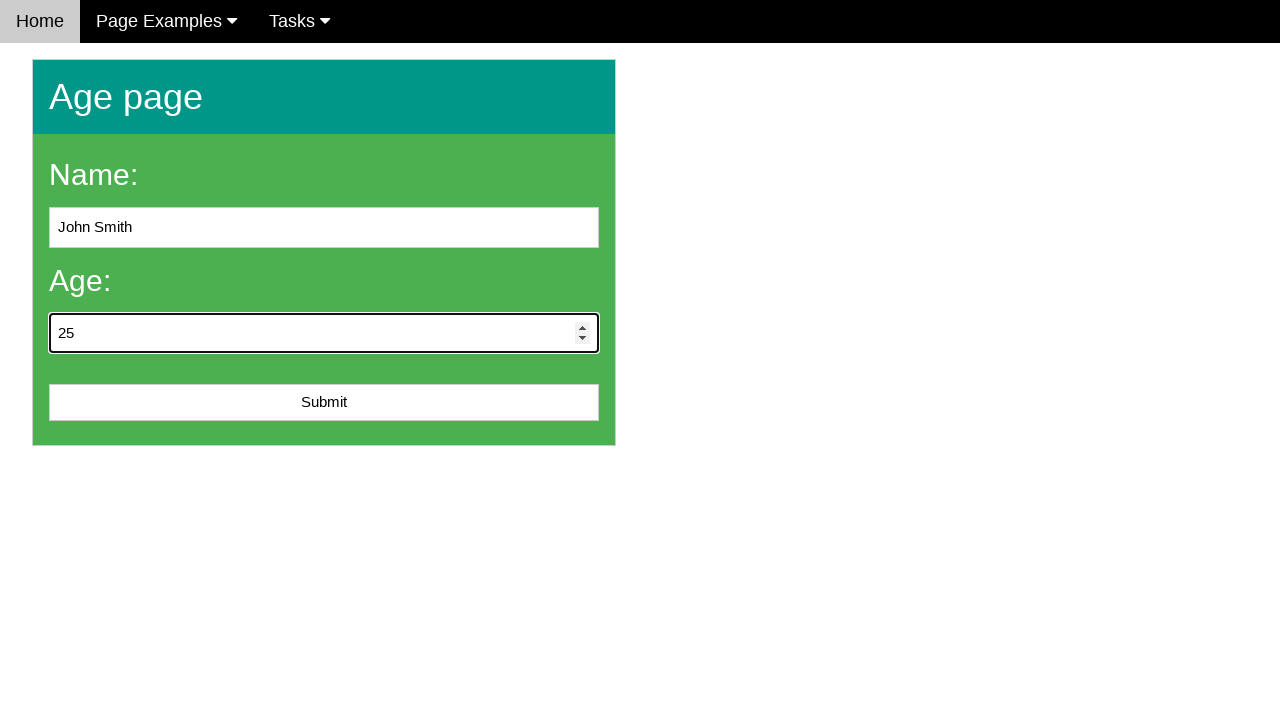

Clicked submit button to submit age form at (324, 403) on #submit
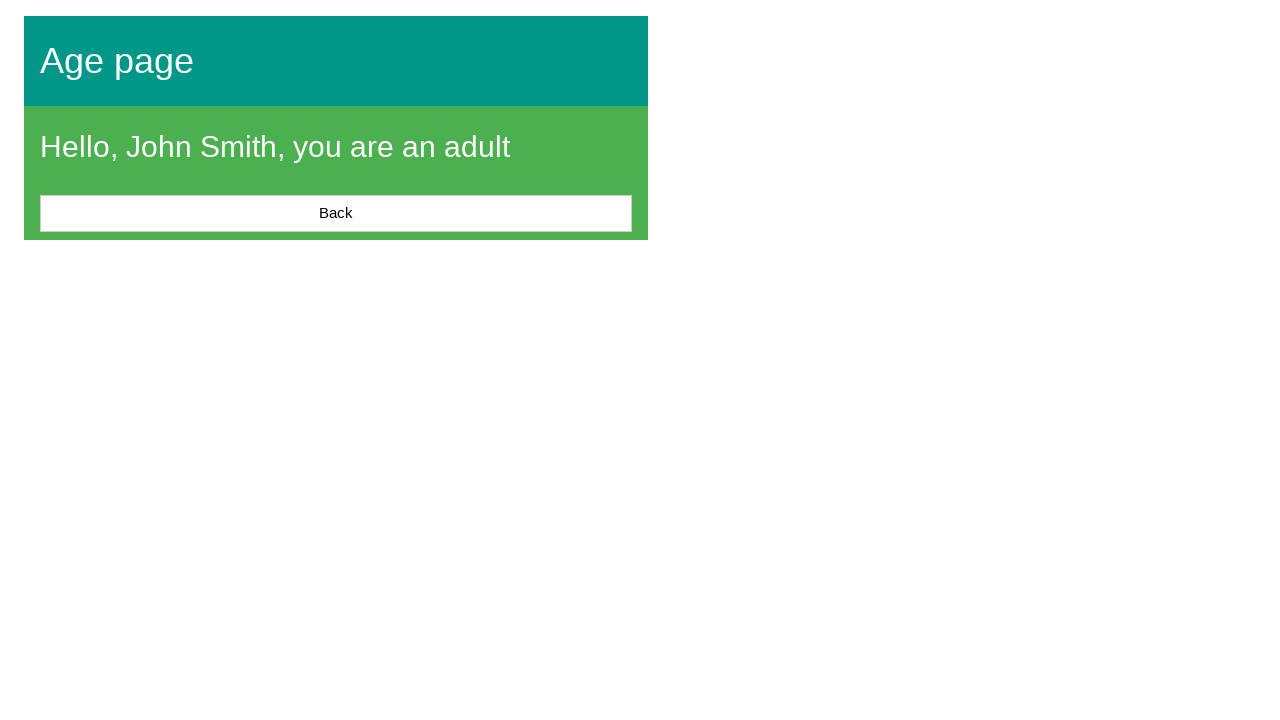

Message element loaded after form submission
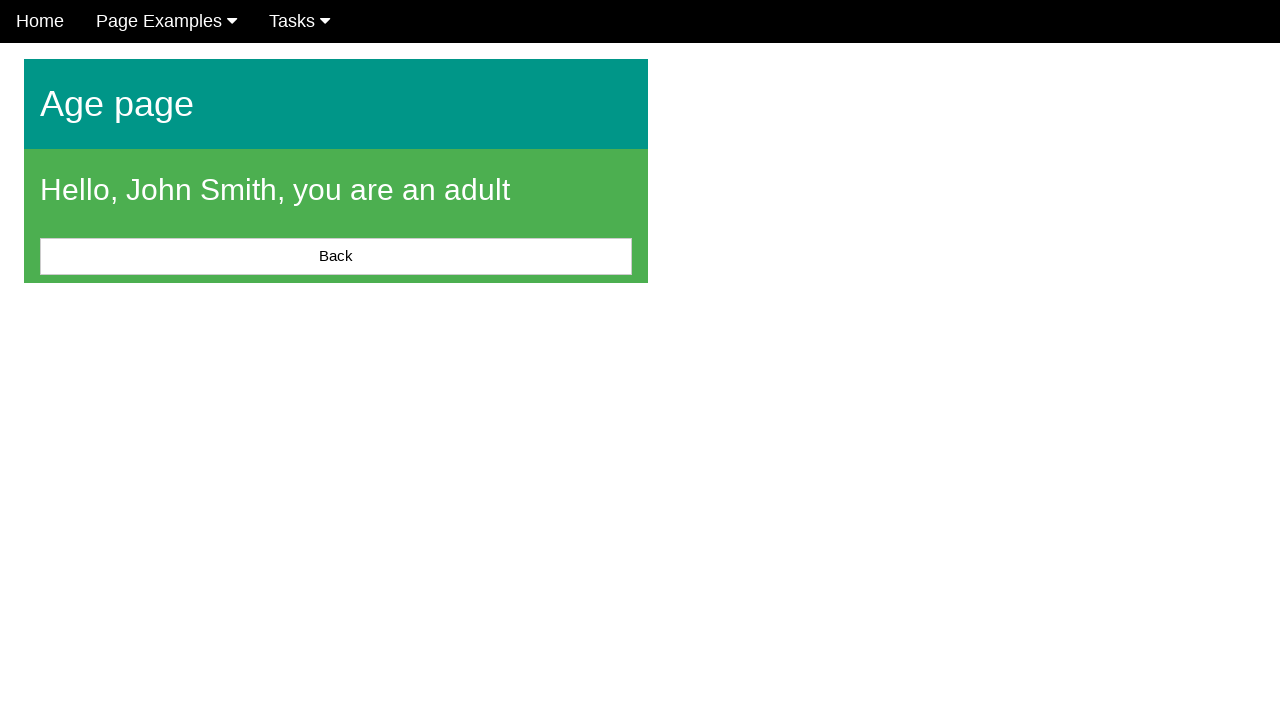

Retrieved message text content from result element
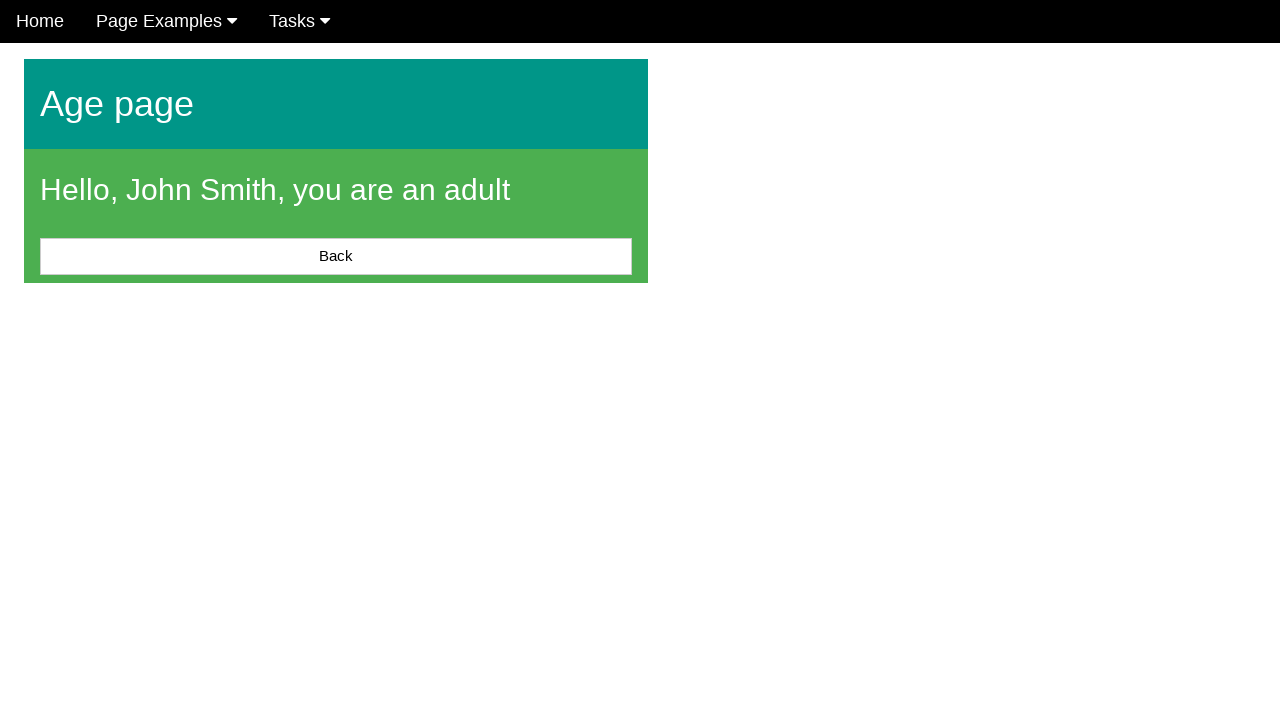

Verified that message is not None
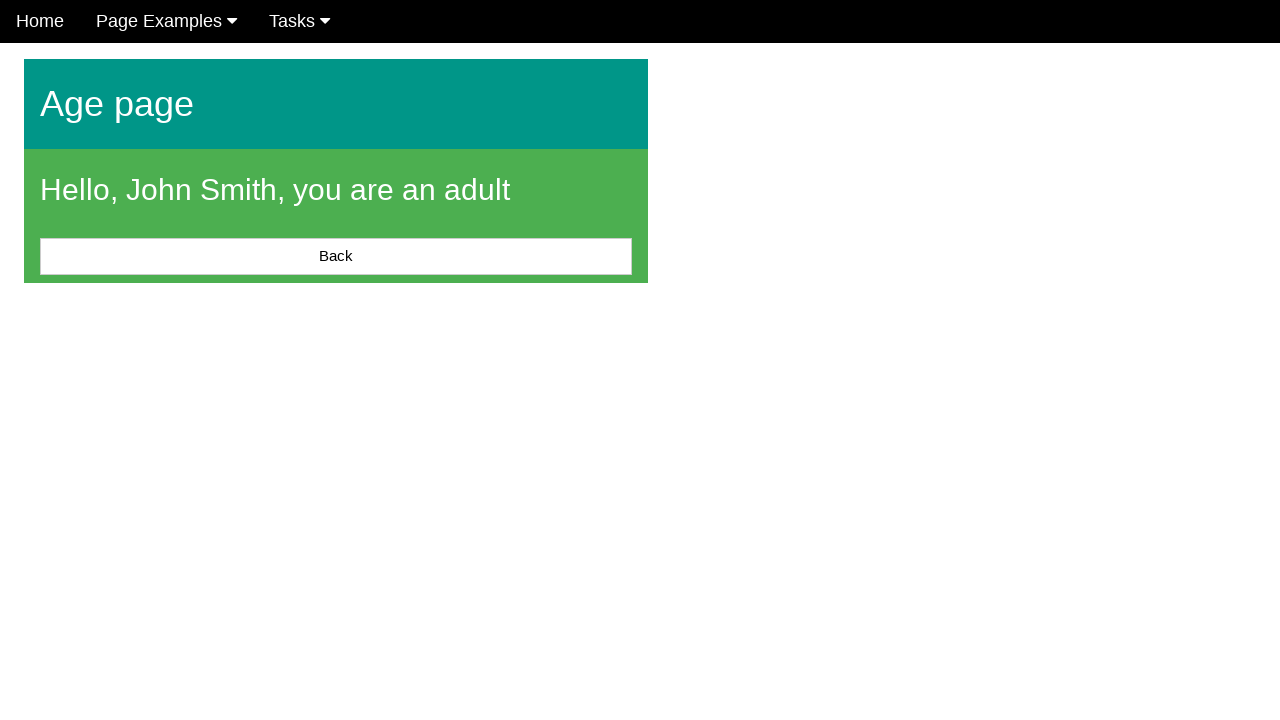

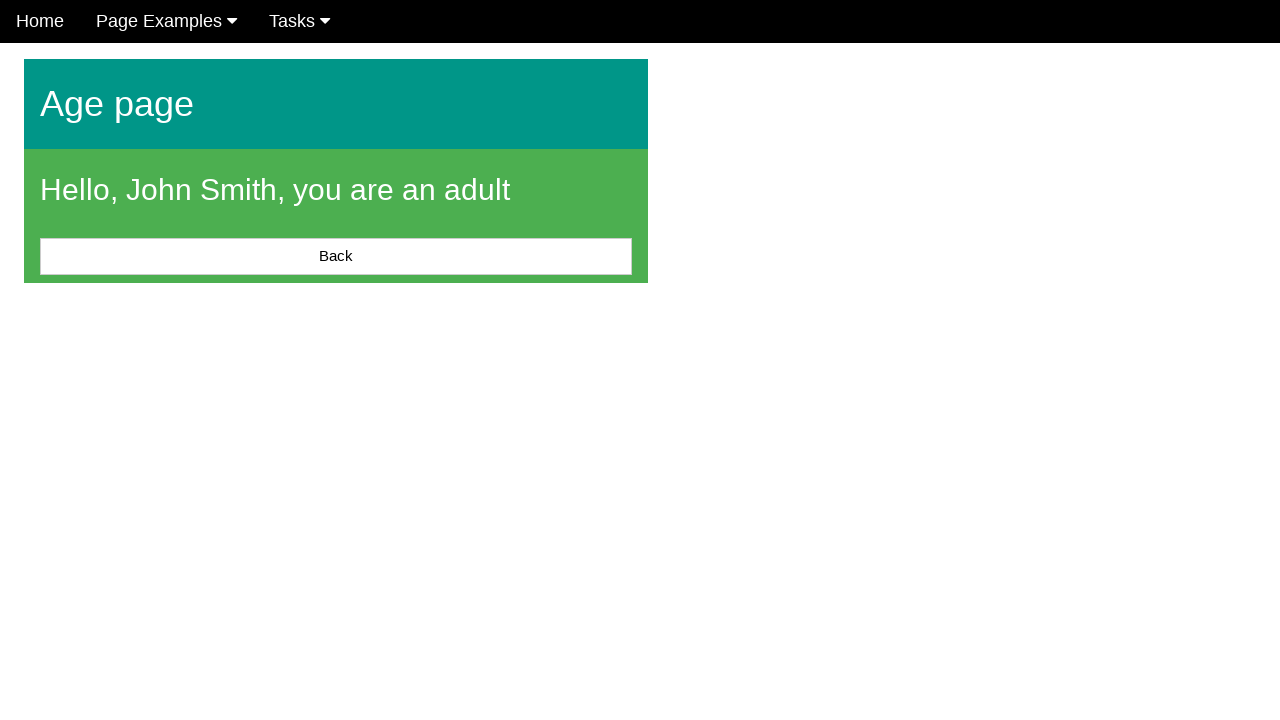